Navigates to a job board, clicks on Jobs menu item, searches for Banking jobs, clicks on the first job result, and attempts to apply for the job

Starting URL: https://alchemy.hguy.co/jobs/

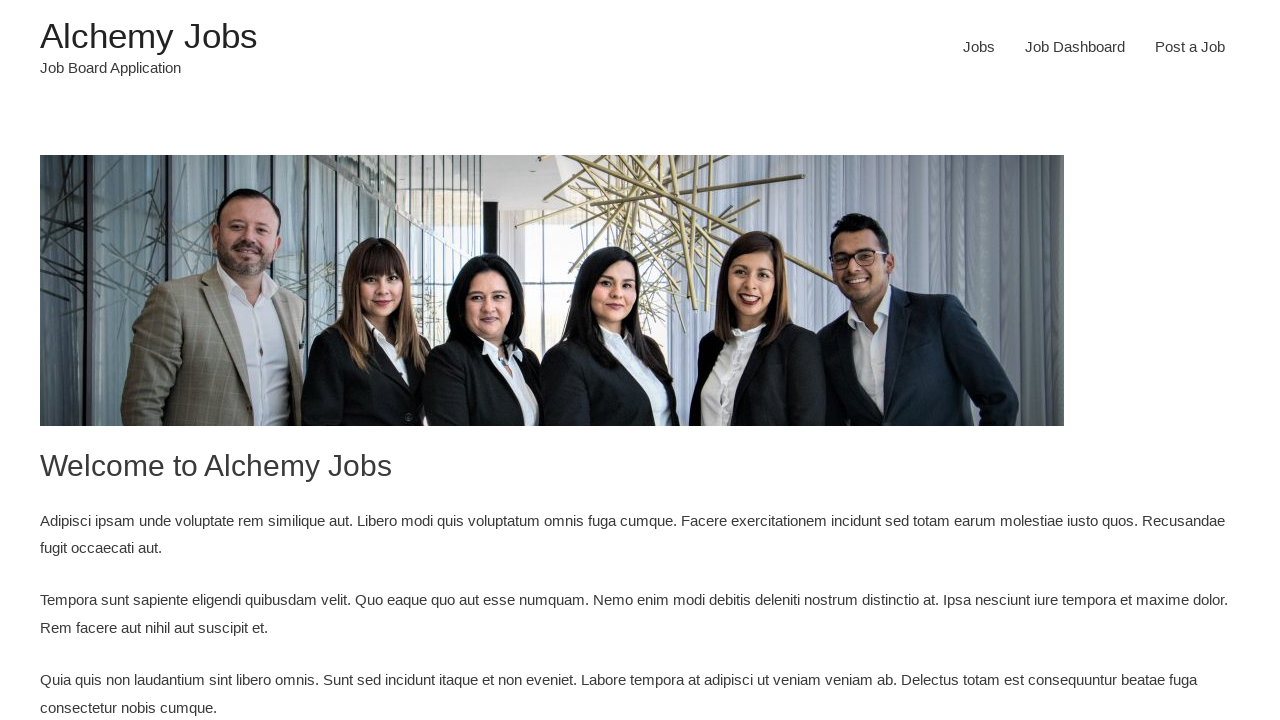

Clicked on Jobs menu item at (979, 47) on xpath=//ul[@id='primary-menu']/li >> nth=0
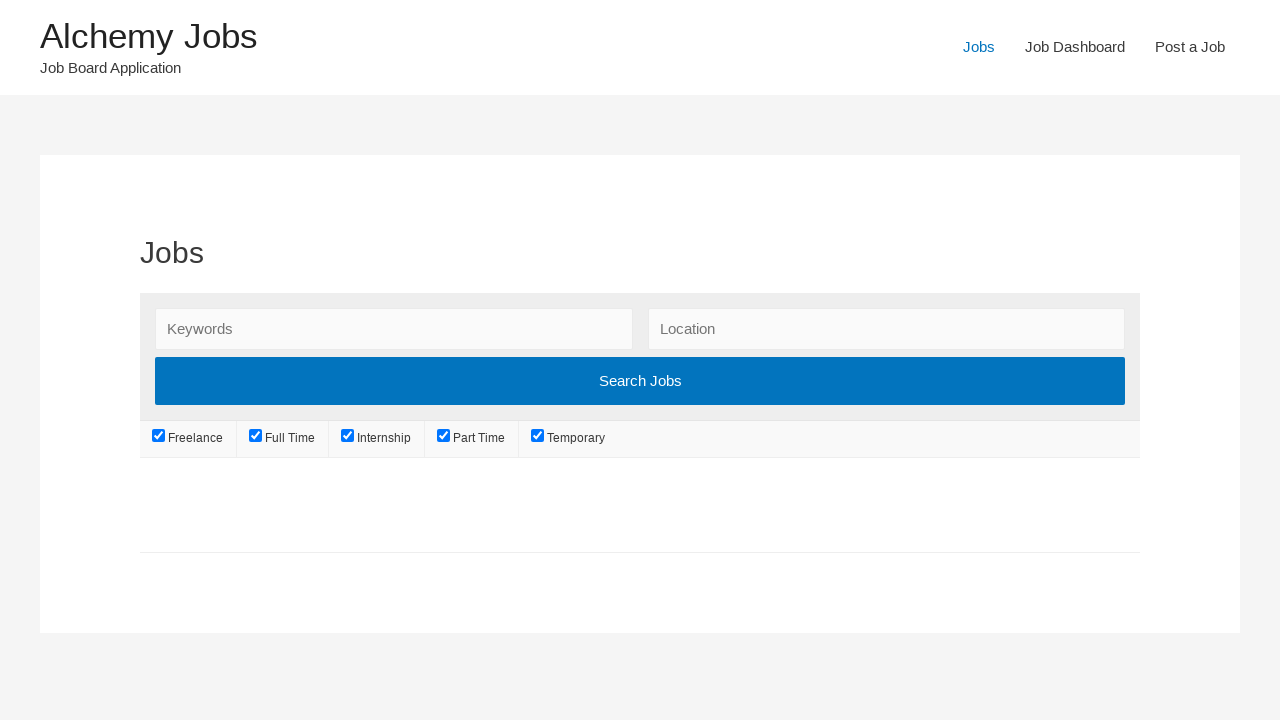

Jobs page loaded successfully
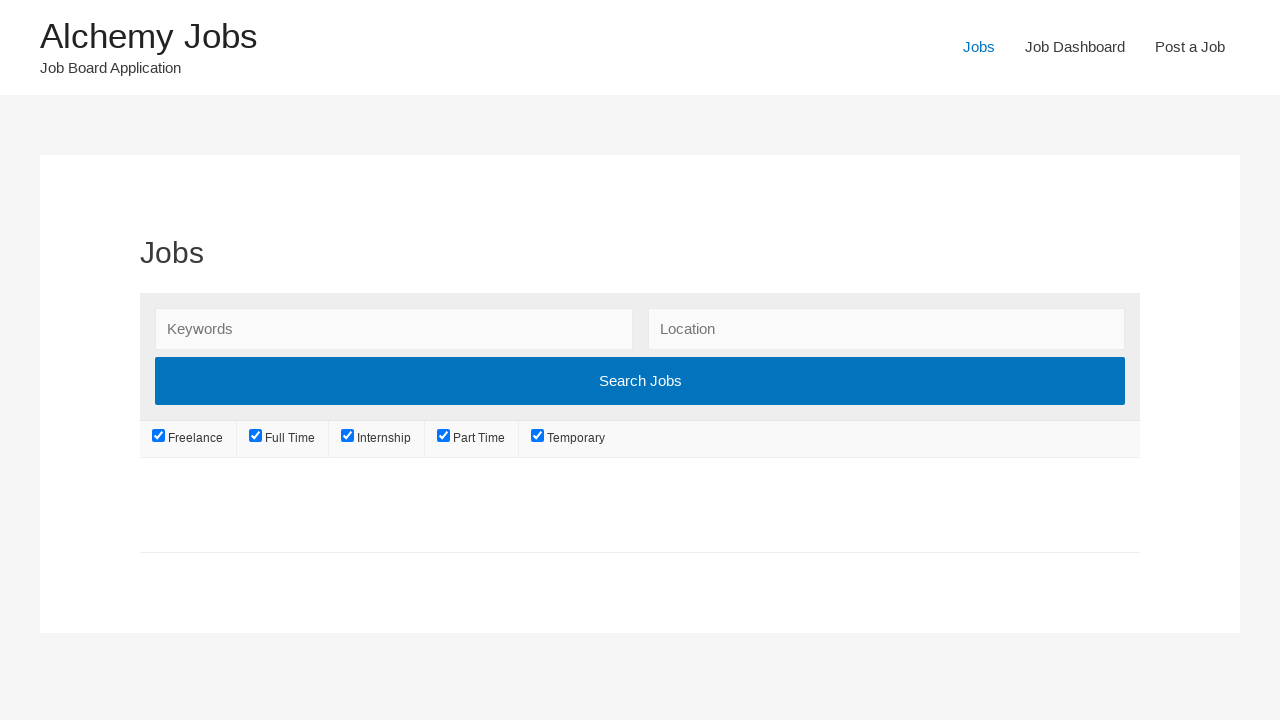

Filled search field with 'Banking' on //input[@placeholder='Keywords']
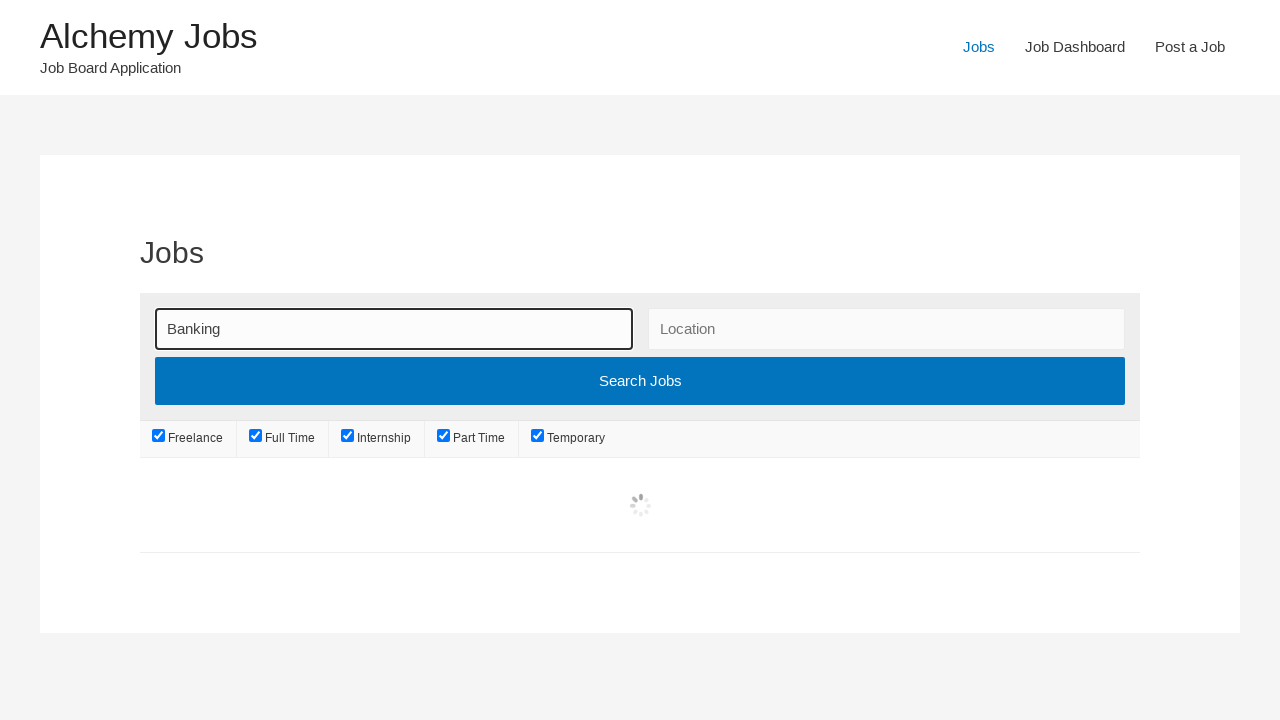

Clicked Search Jobs button at (640, 381) on xpath=//input[@value='Search Jobs']
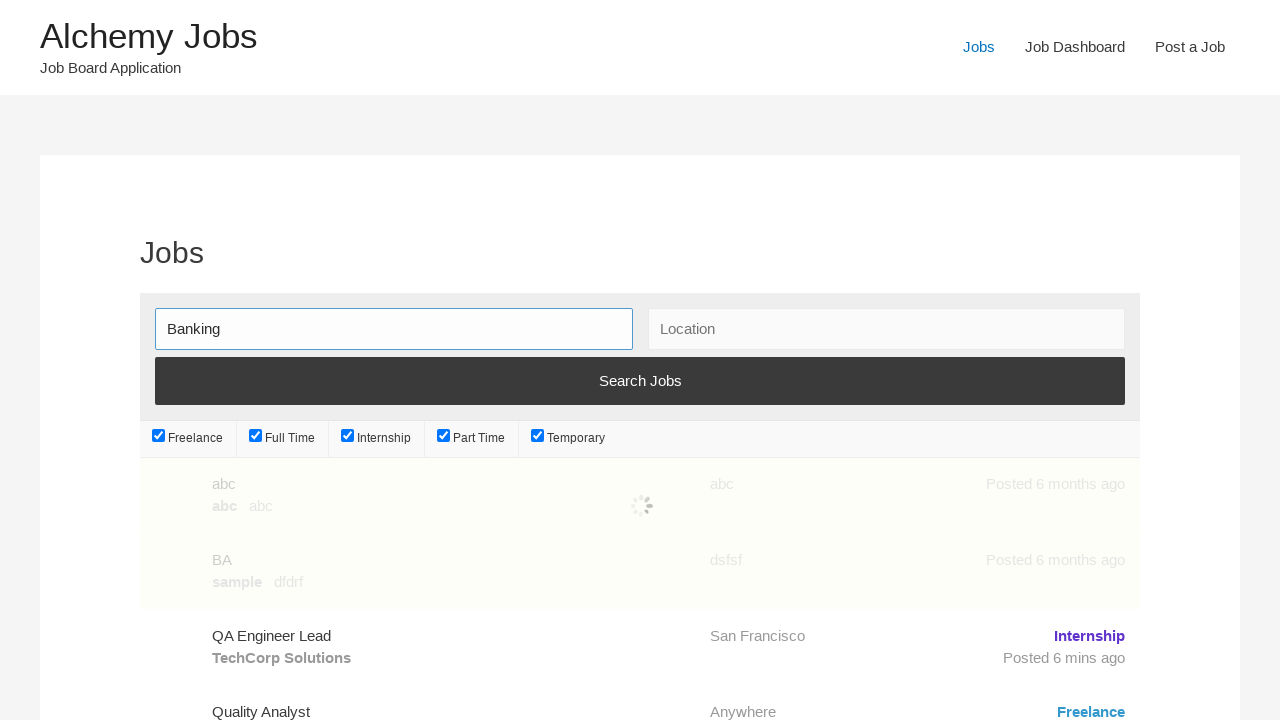

Search results loaded with job positions
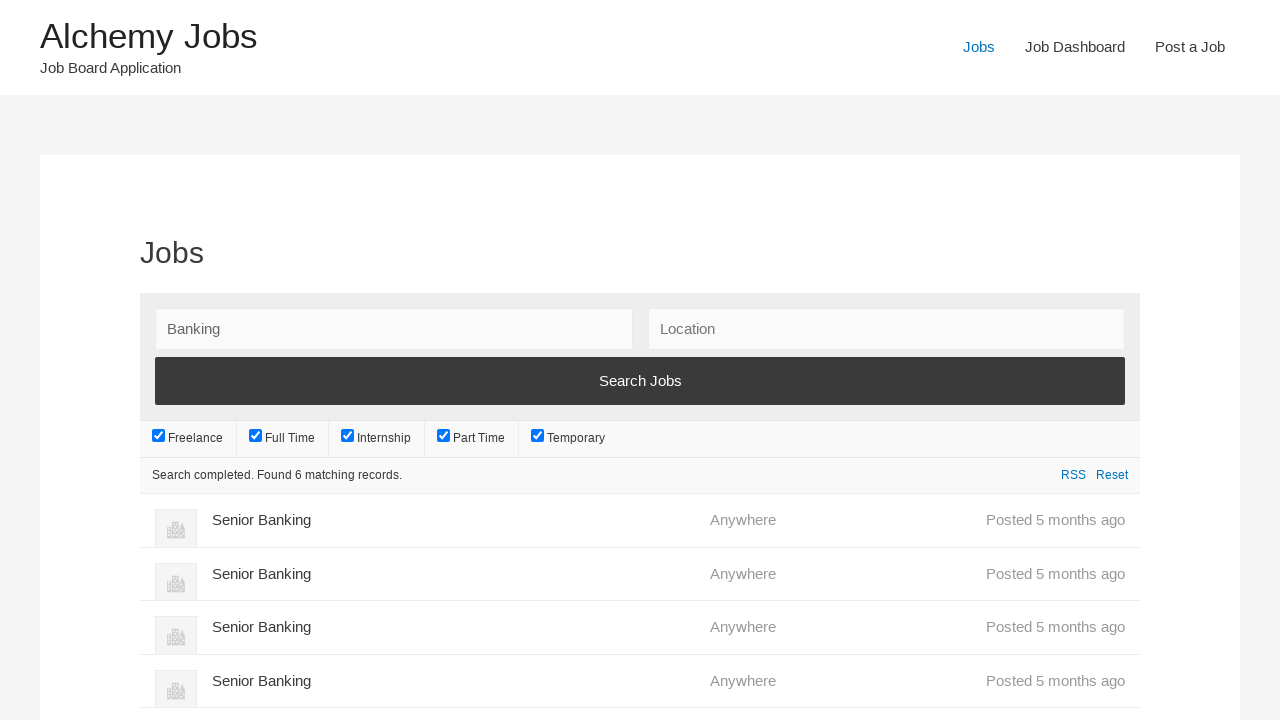

Clicked on first job result at (433, 520) on xpath=//div[@class='position']
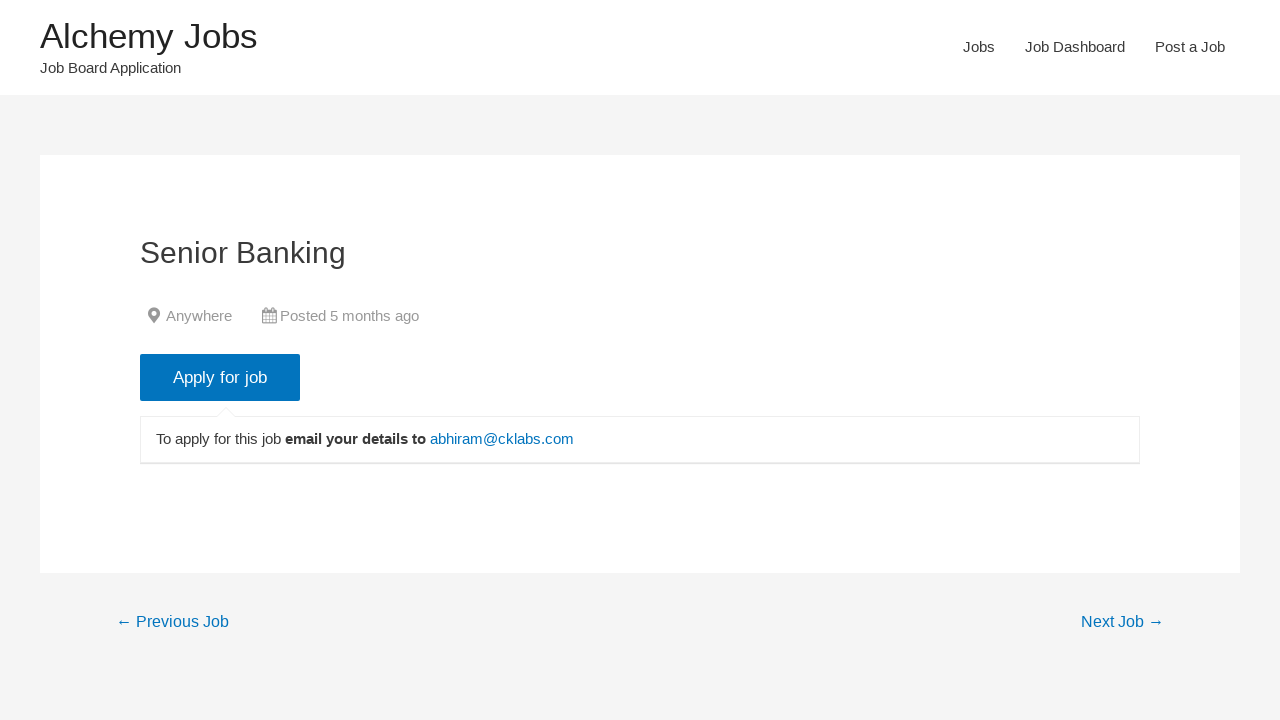

Clicked Apply for job button at (220, 377) on xpath=//input[@value='Apply for job']
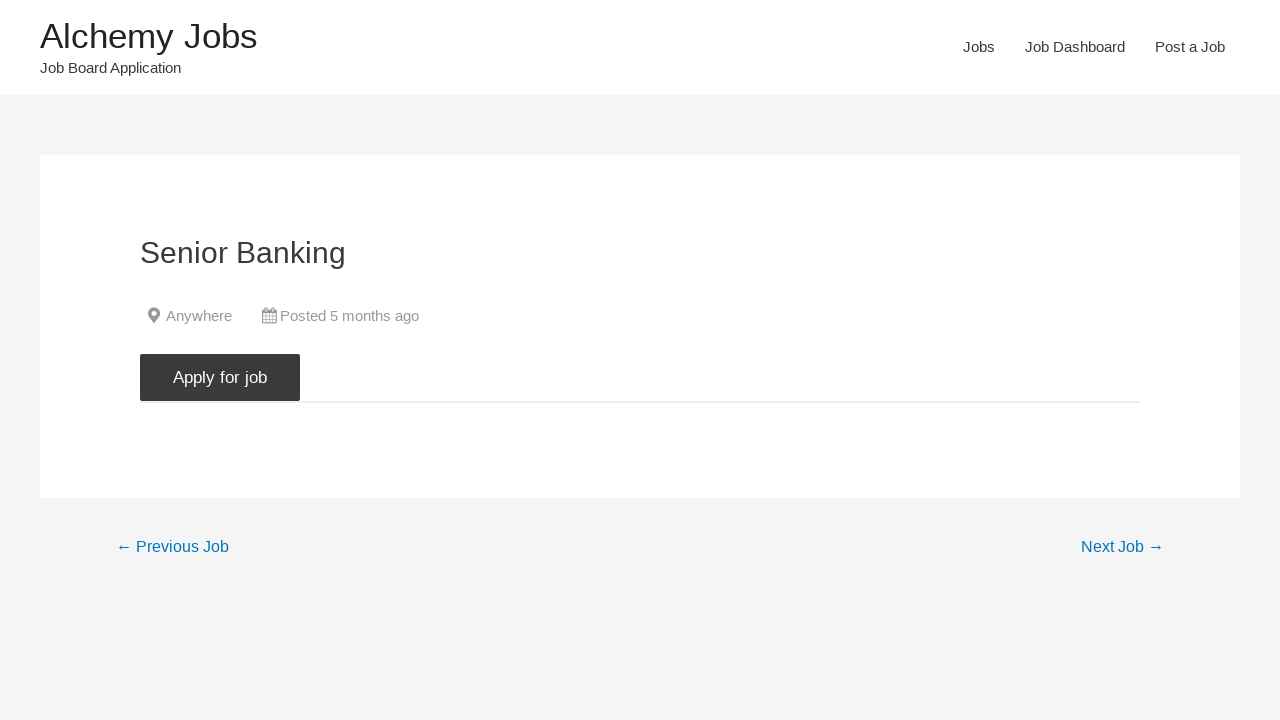

Job application email element became visible
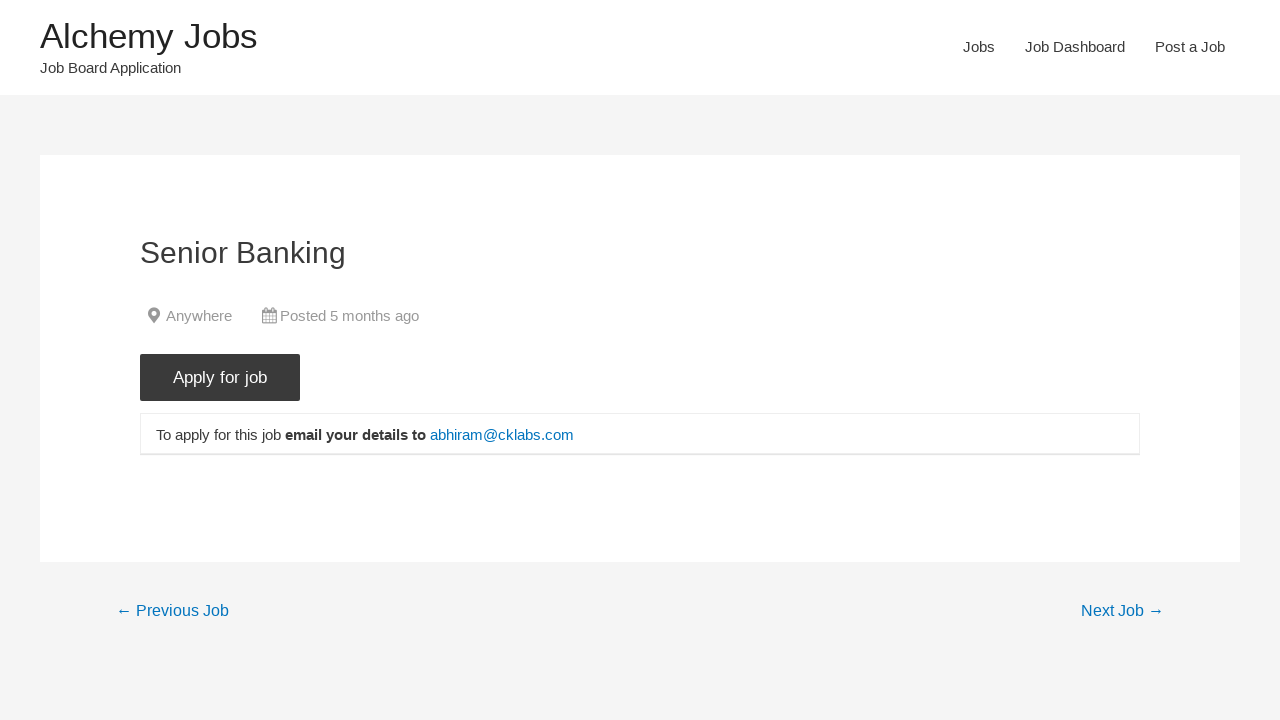

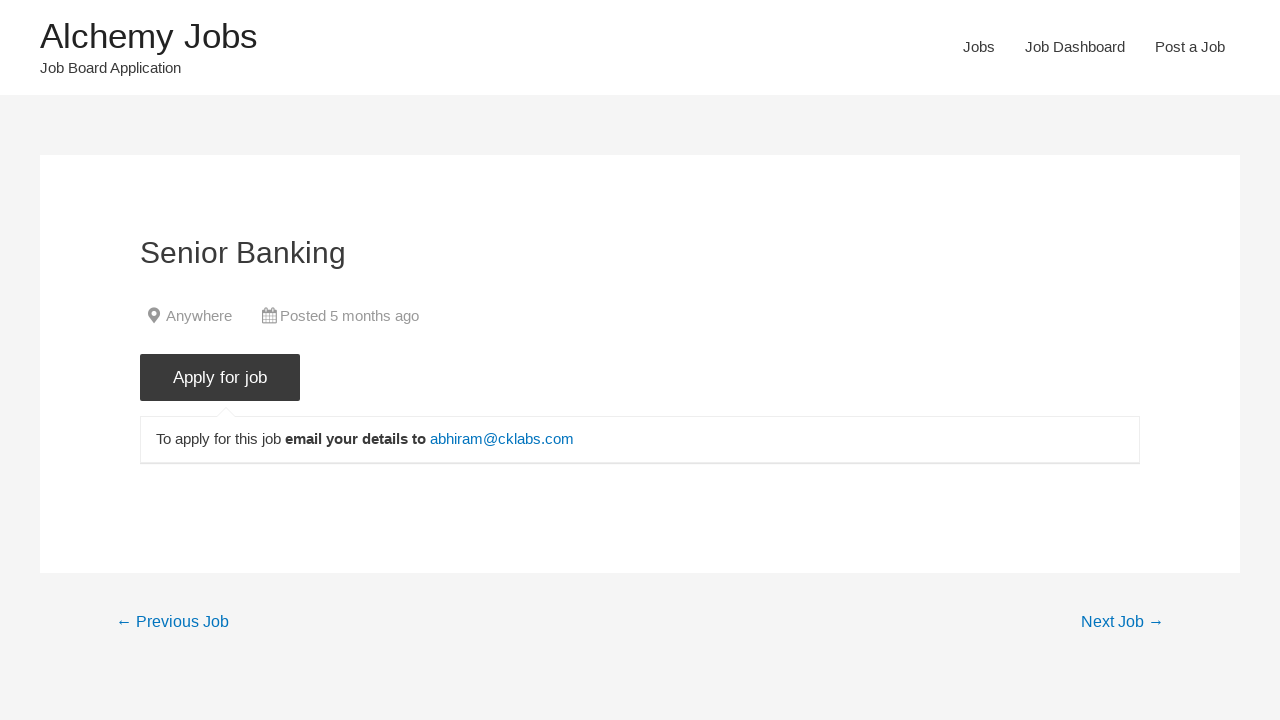